Tests an explicit wait scenario where the script waits for a price to change to $100, then clicks a book button, calculates a mathematical value based on displayed input, enters the answer, and submits

Starting URL: http://suninjuly.github.io/explicit_wait2.html

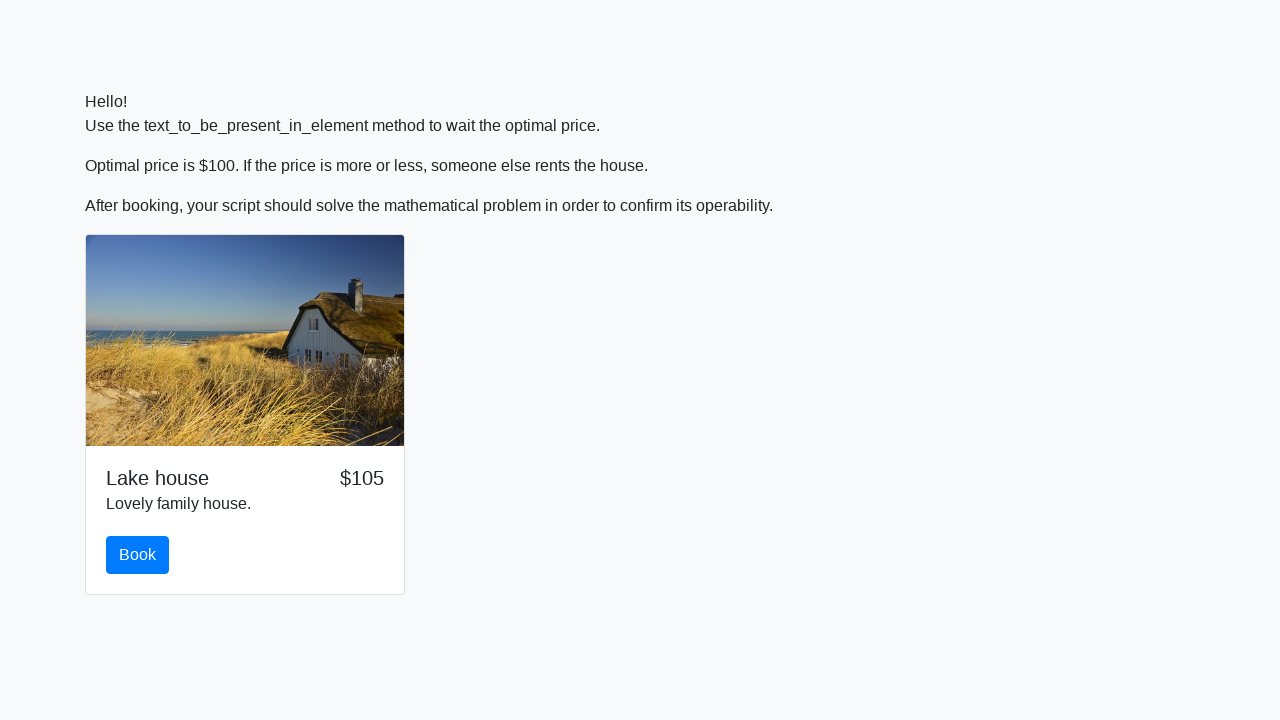

Waited for price element to display '$100'
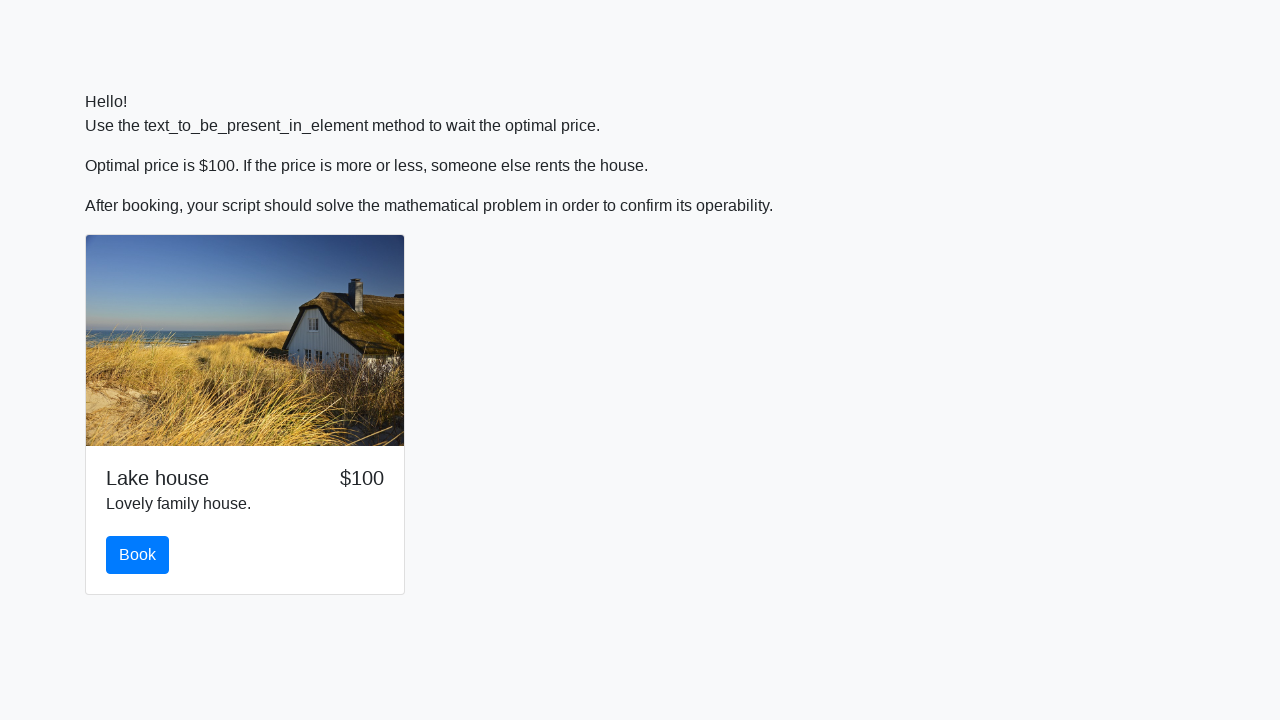

Clicked the book button at (138, 555) on #book
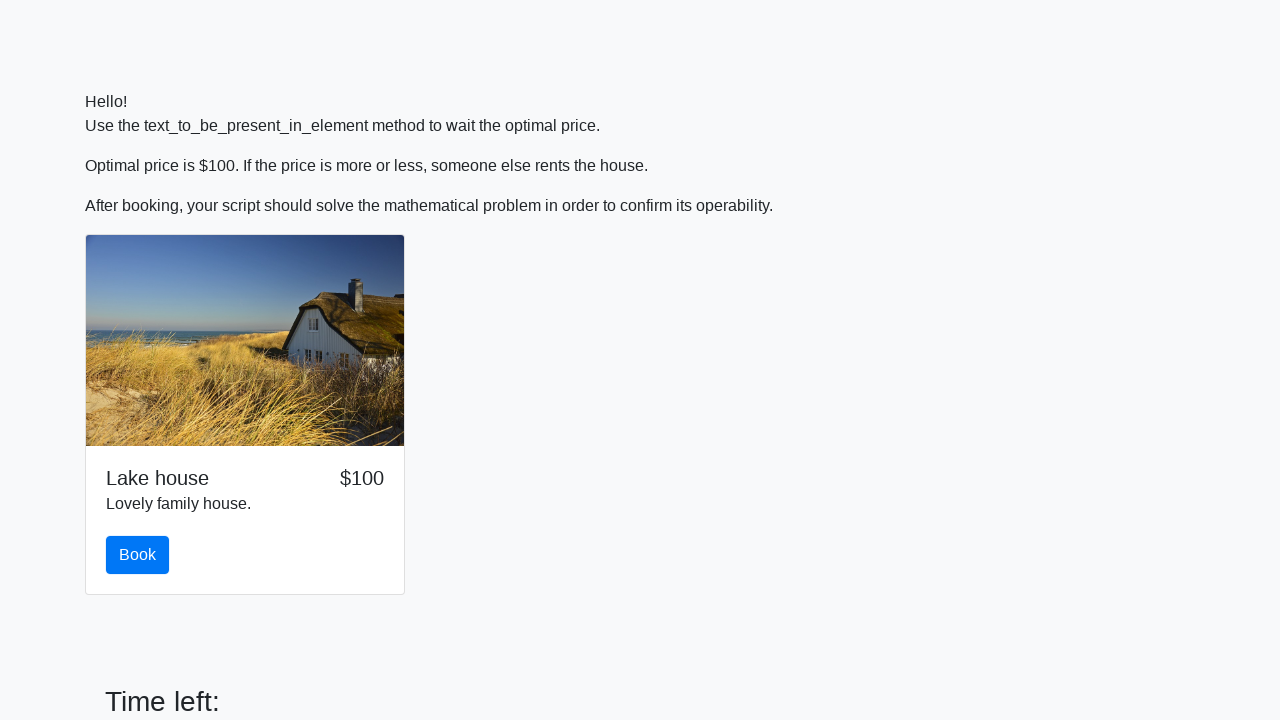

Retrieved input value for calculation: 65
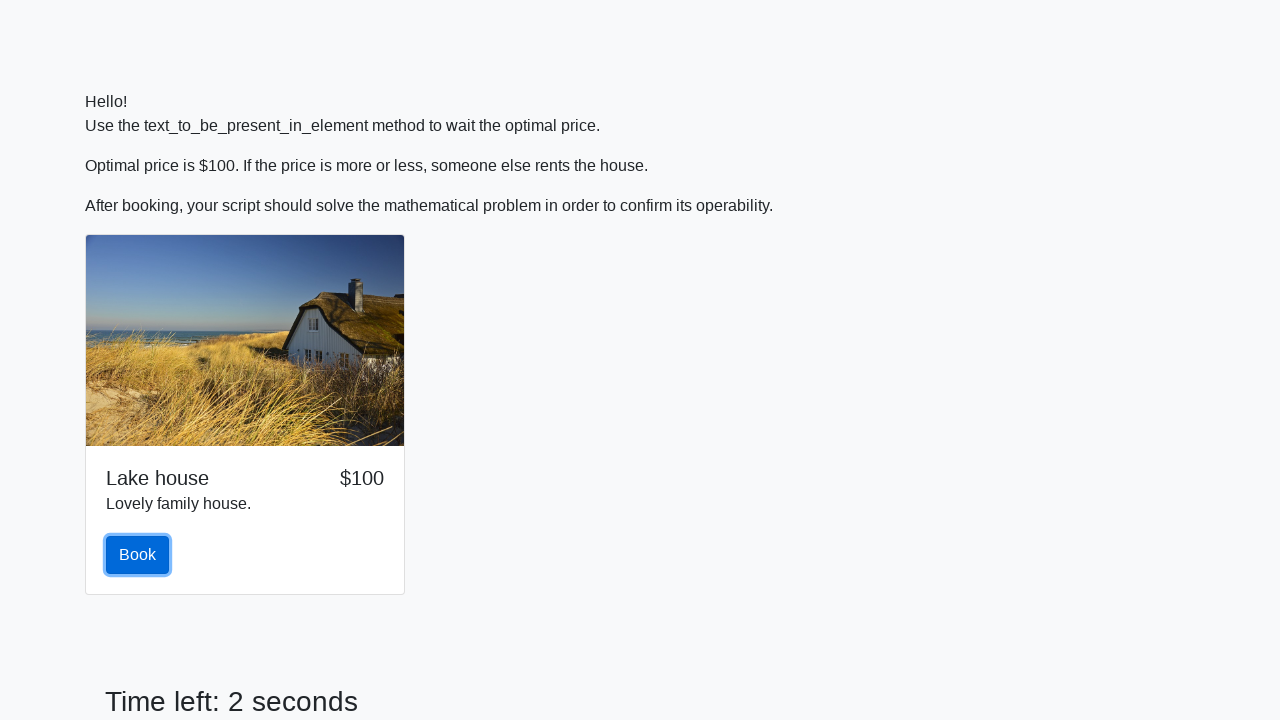

Calculated mathematical answer based on input value
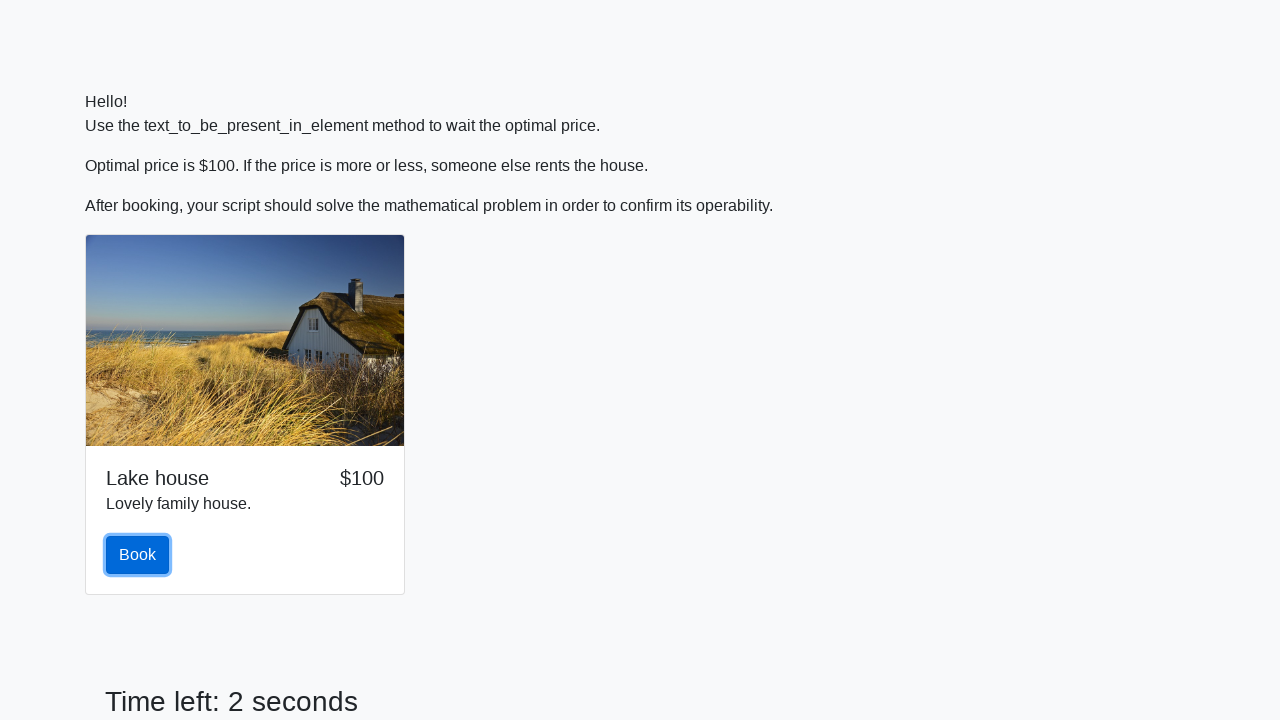

Filled answer field with calculated value: 2.2947488853487297 on #answer
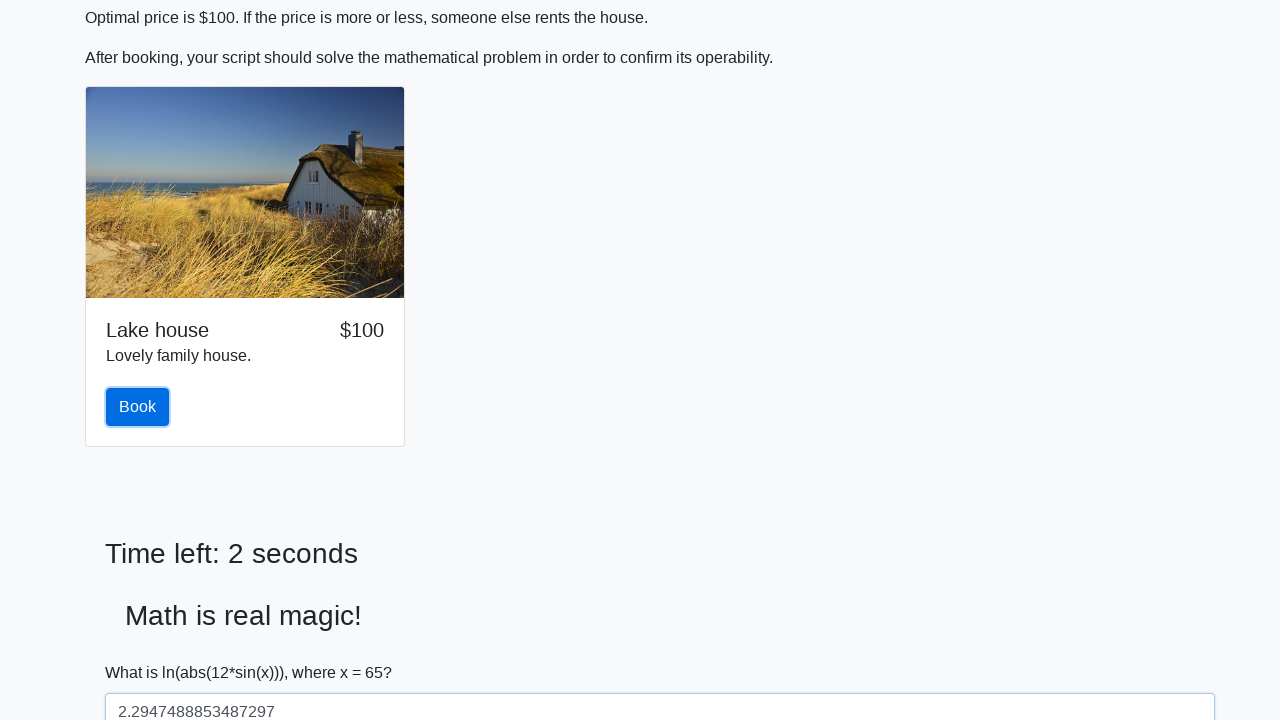

Clicked the solve button to submit answer at (143, 651) on #solve
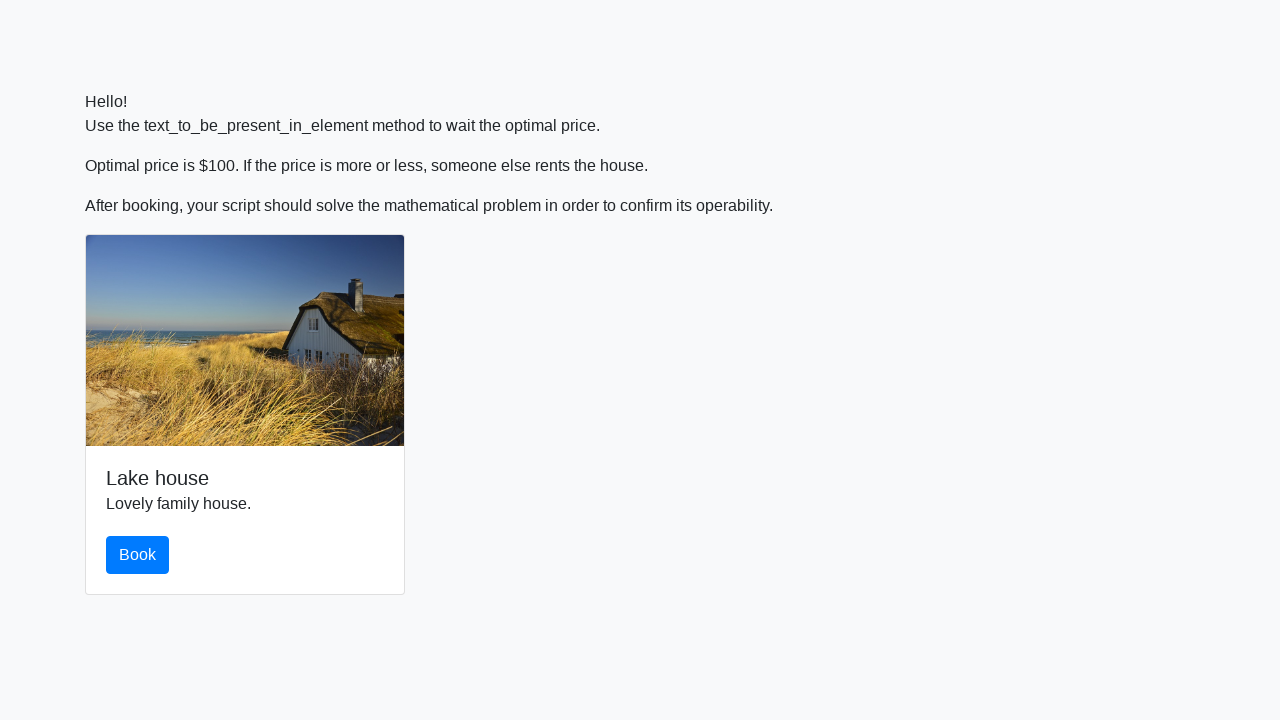

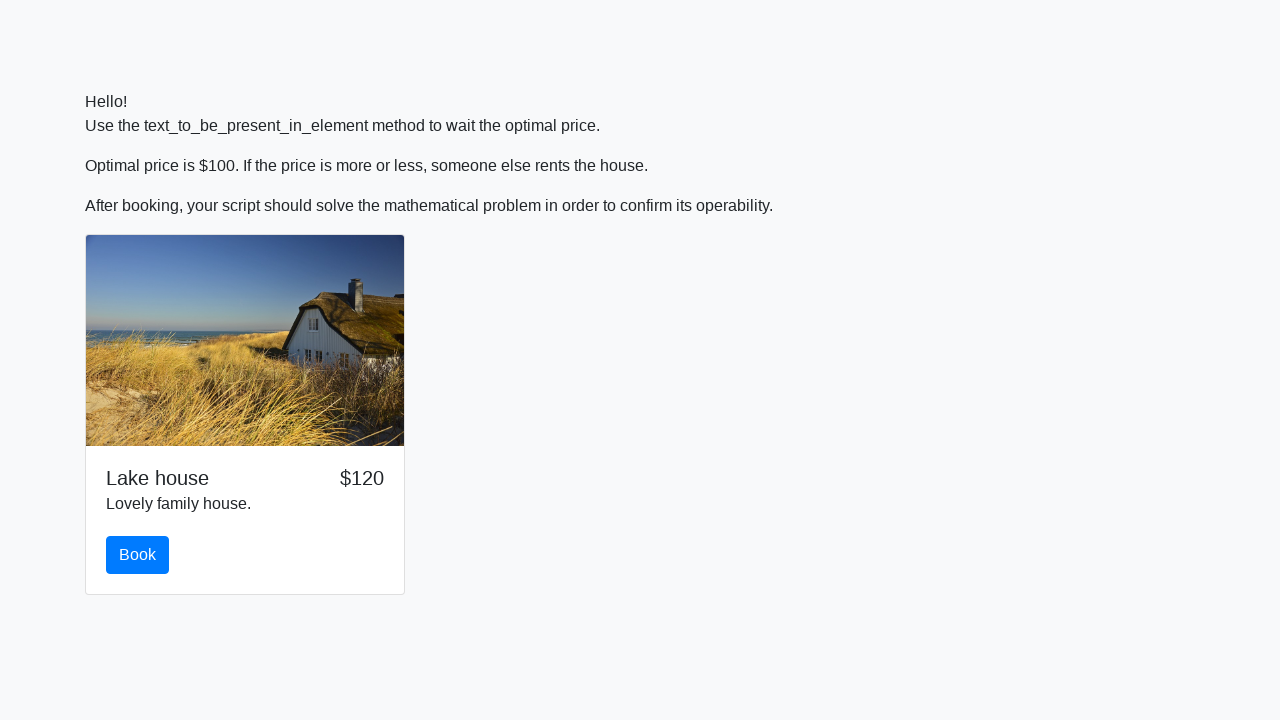